Tests adding todo items by creating two todos and verifying they appear in the list

Starting URL: https://demo.playwright.dev/todomvc

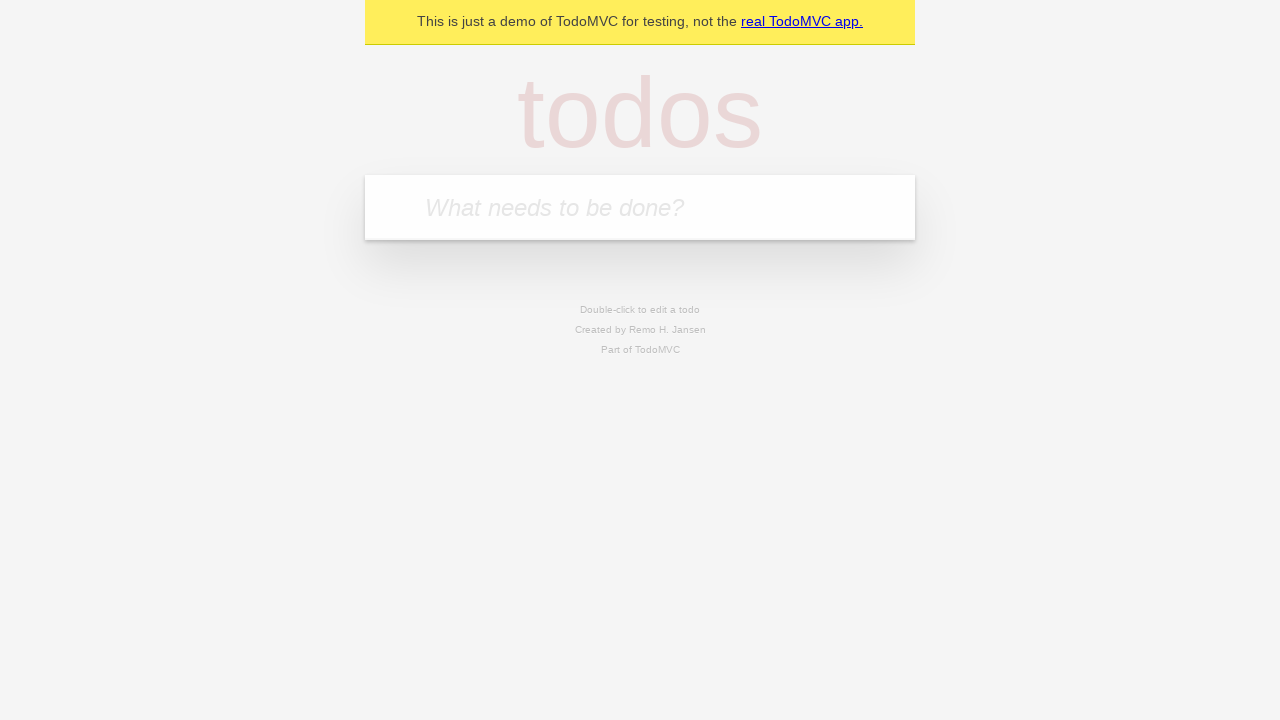

Located the todo input field with placeholder 'What needs to be done?'
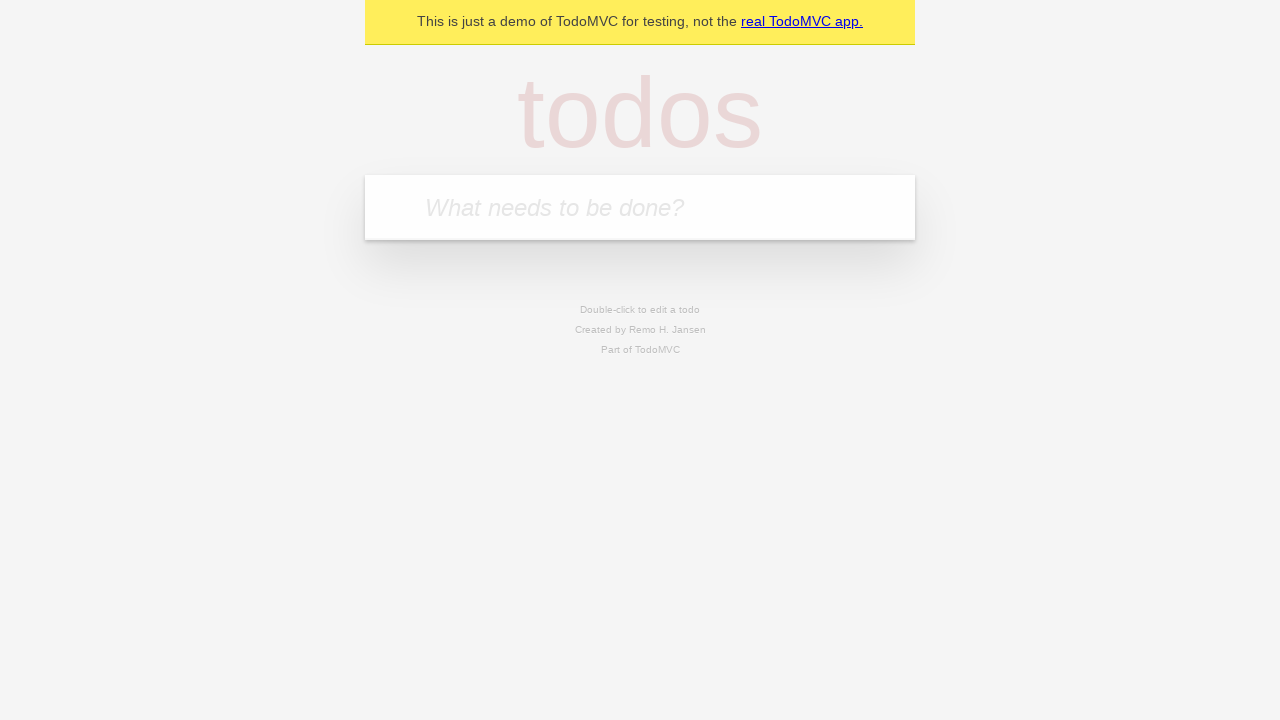

Filled first todo item: 'buy some cheese' on internal:attr=[placeholder="What needs to be done?"i]
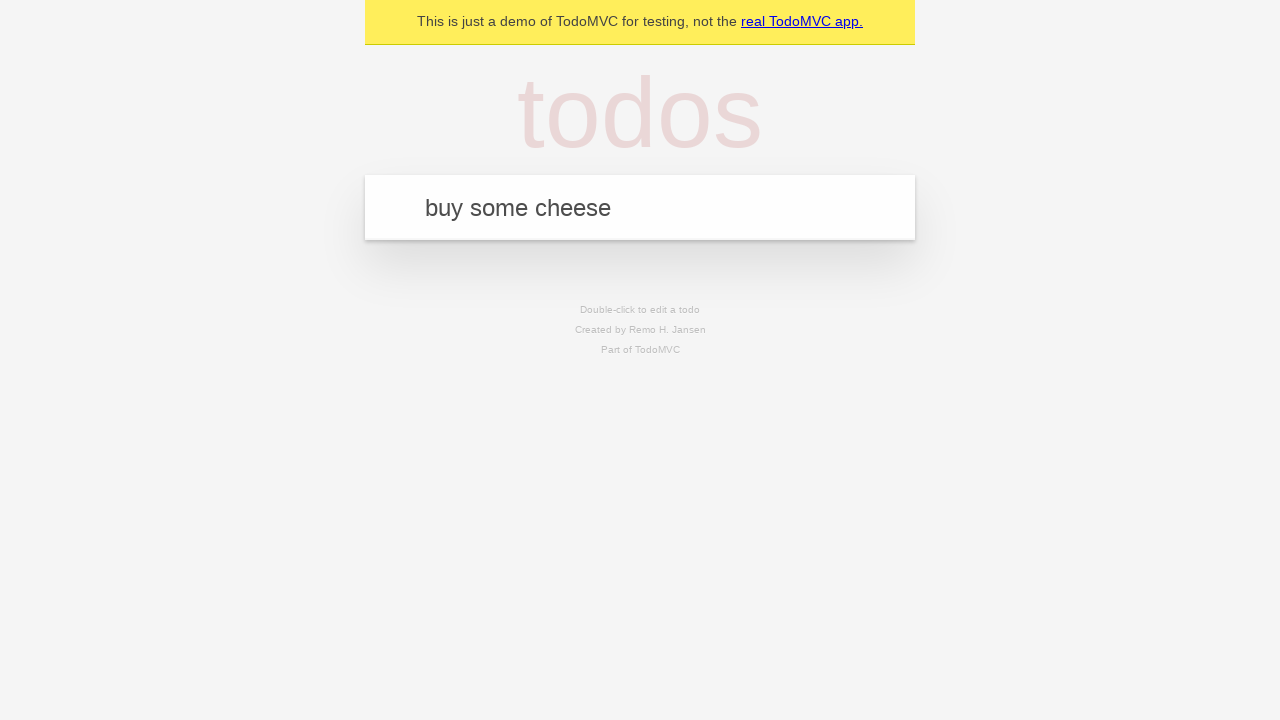

Pressed Enter to submit first todo item on internal:attr=[placeholder="What needs to be done?"i]
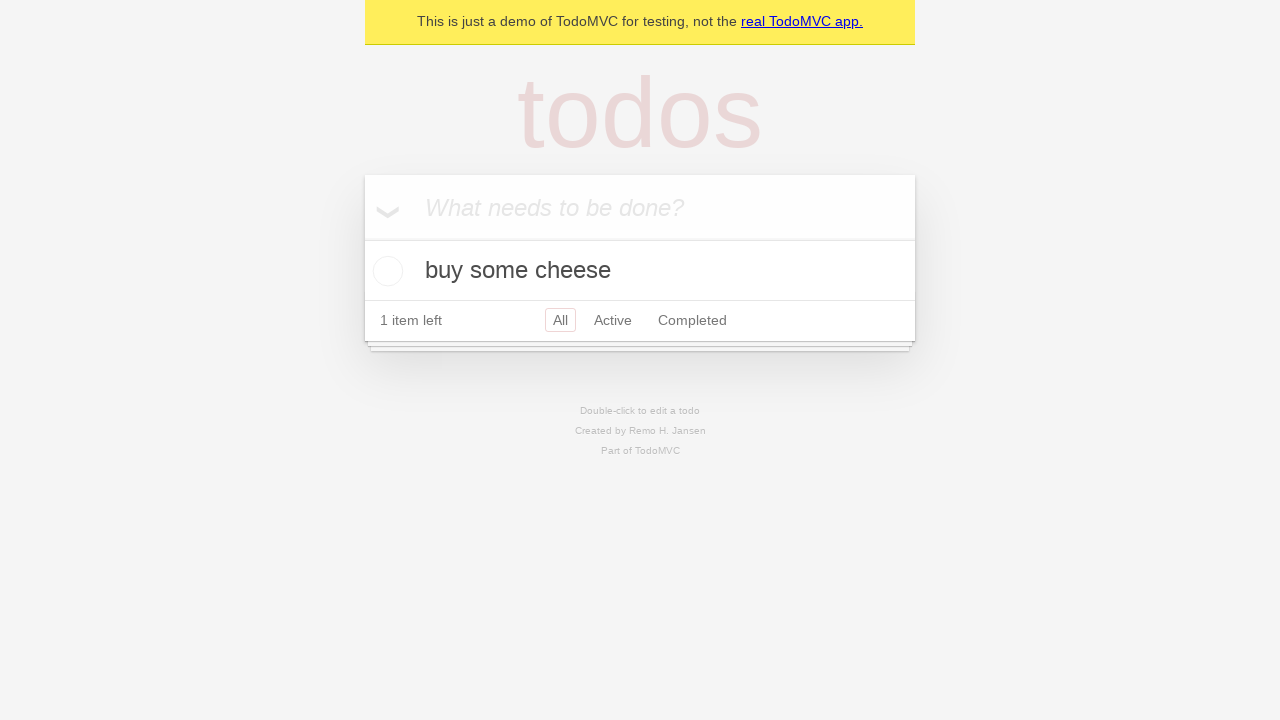

Verified first todo item appeared in the list
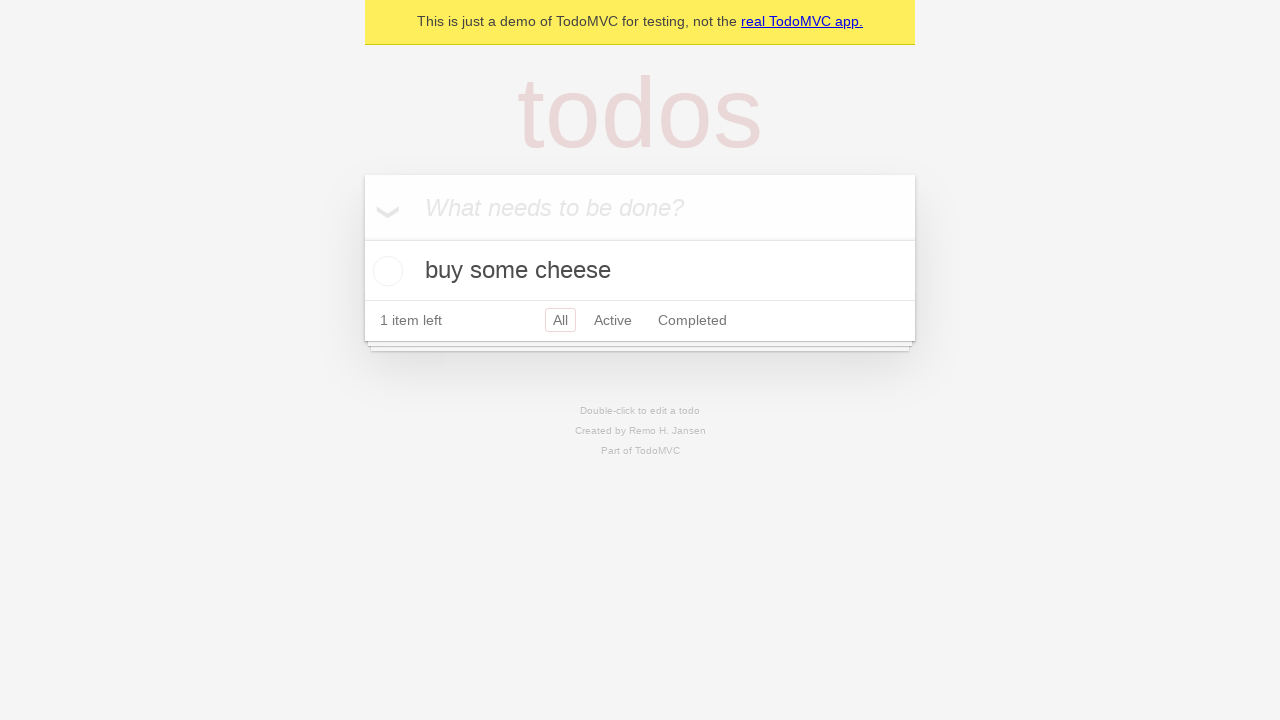

Filled second todo item: 'feed the cat' on internal:attr=[placeholder="What needs to be done?"i]
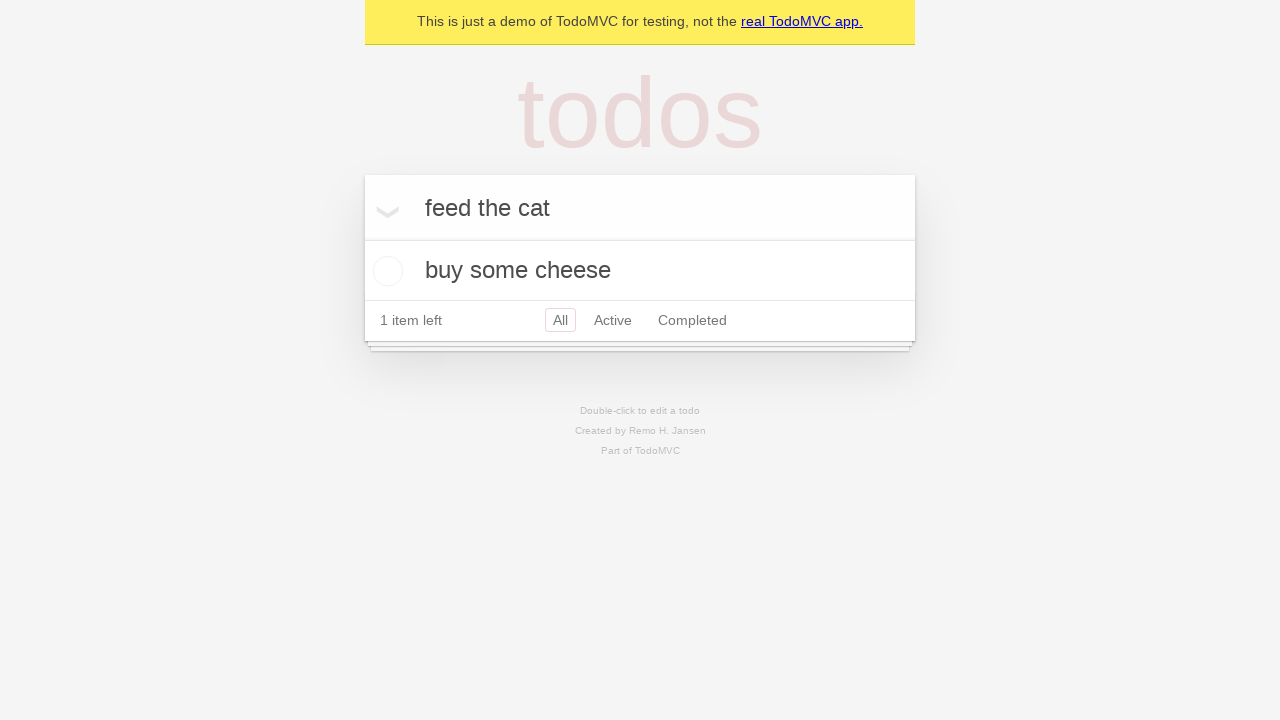

Pressed Enter to submit second todo item on internal:attr=[placeholder="What needs to be done?"i]
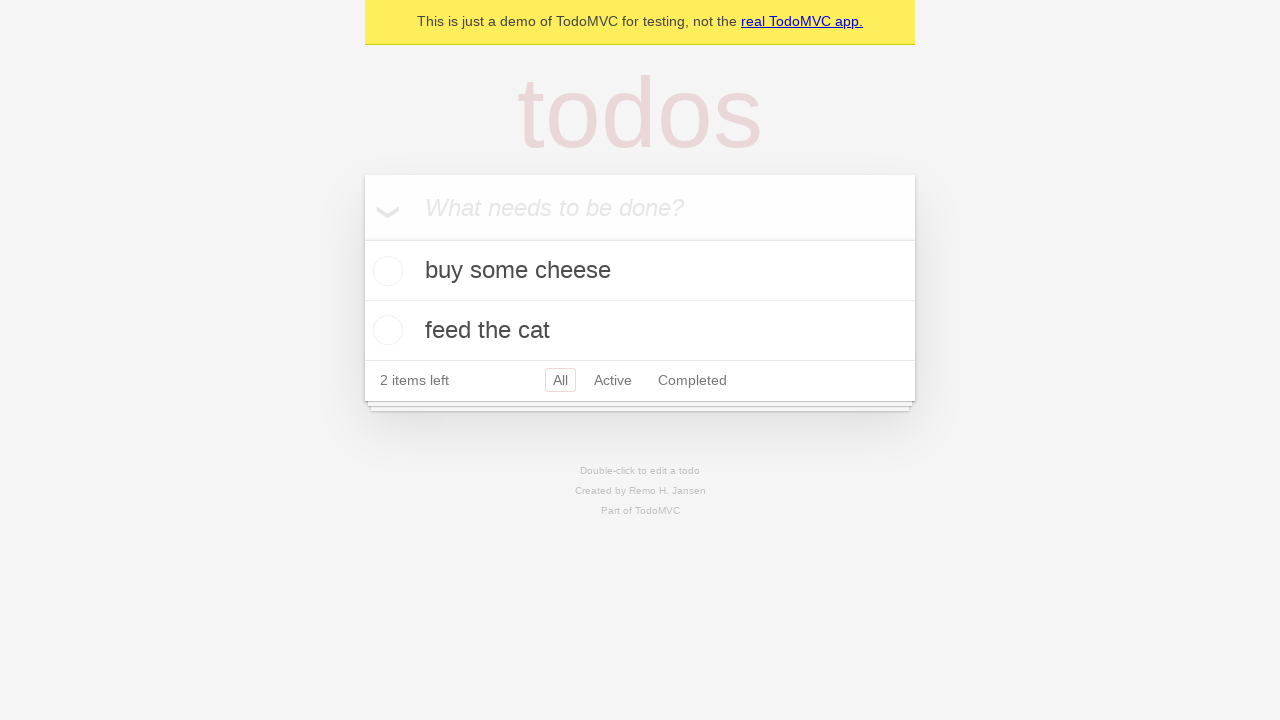

Verified both todo items are now in the list
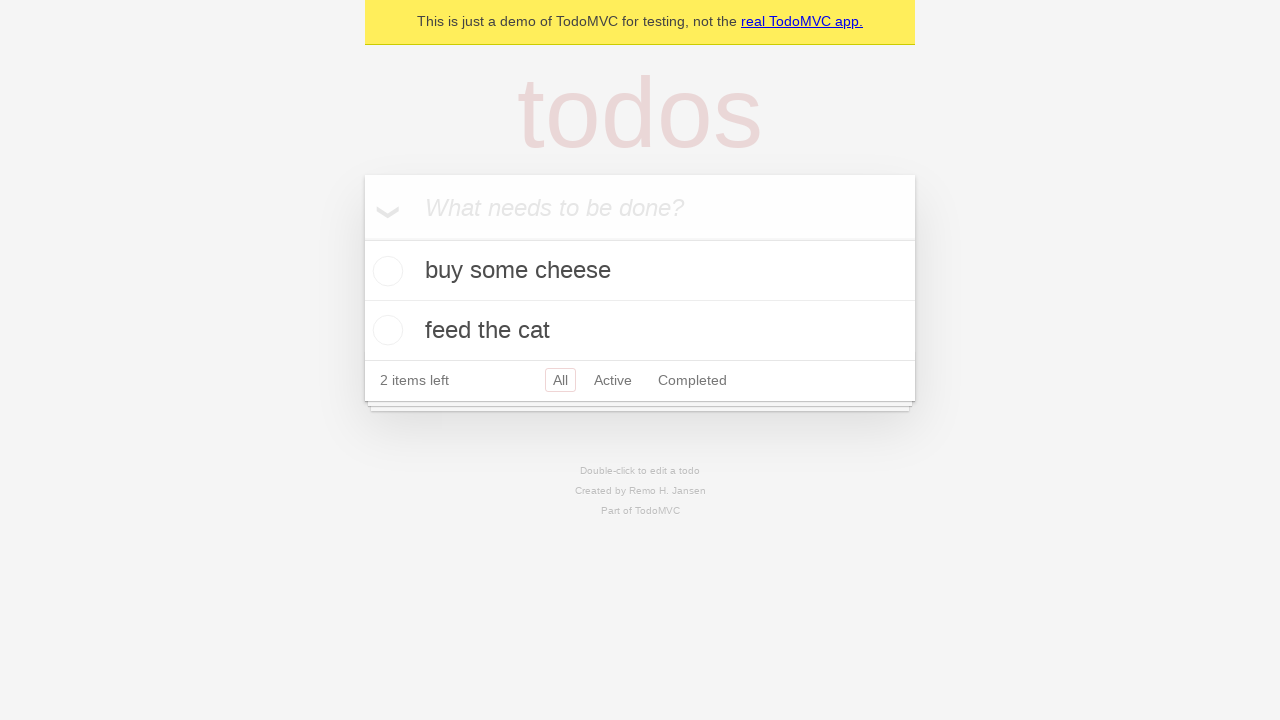

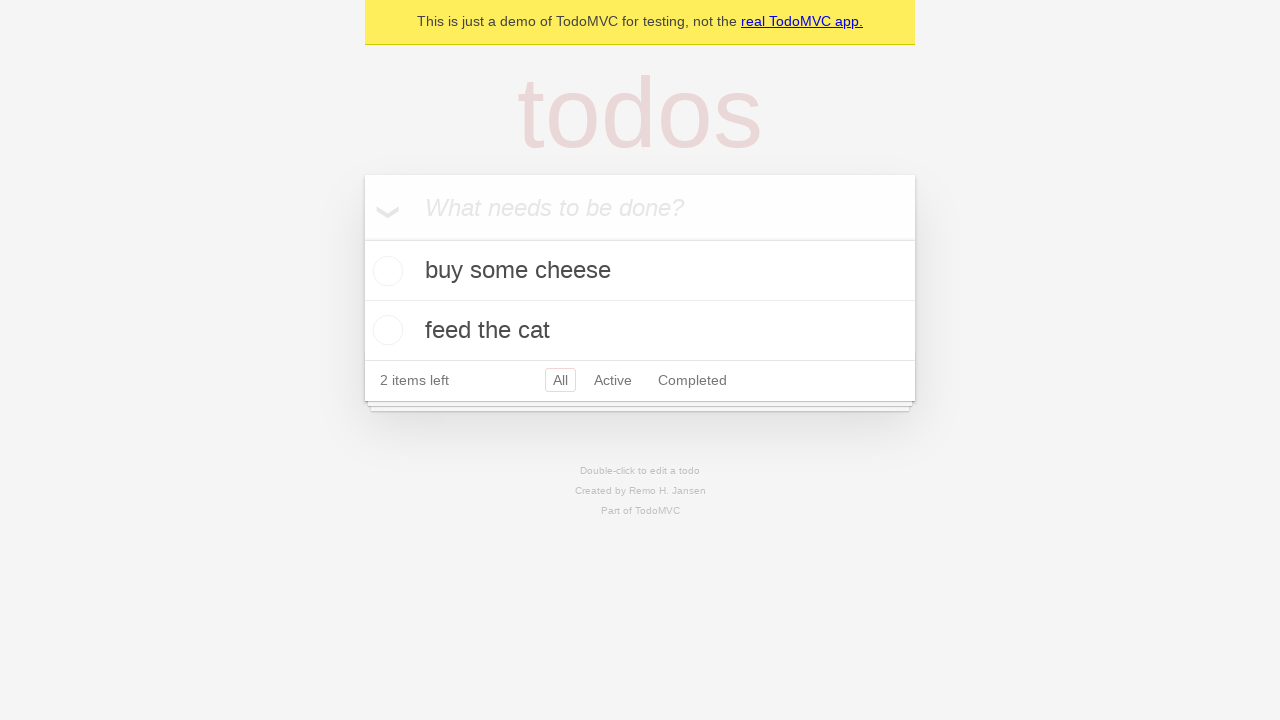